Tests the progress bar widget by clicking Start and waiting for the progress bar to reach 100%

Starting URL: https://demoqa.com/

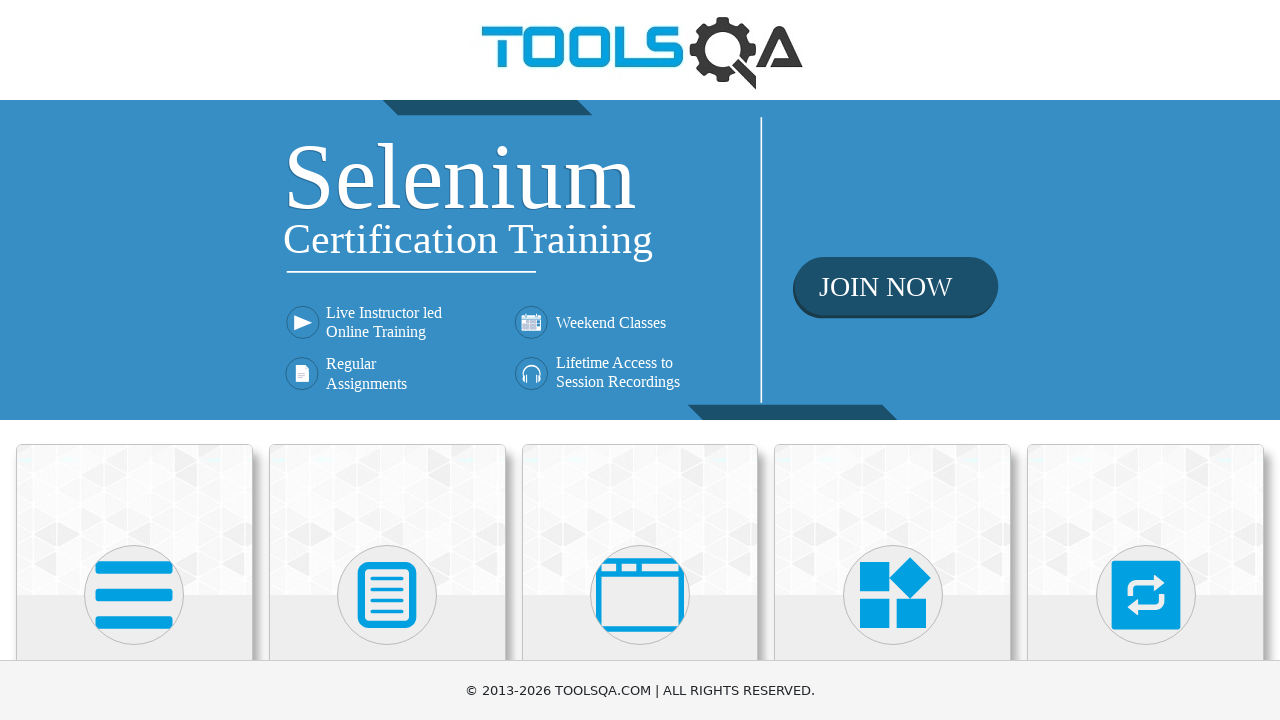

Clicked on Widget section at (893, 360) on text=Widget
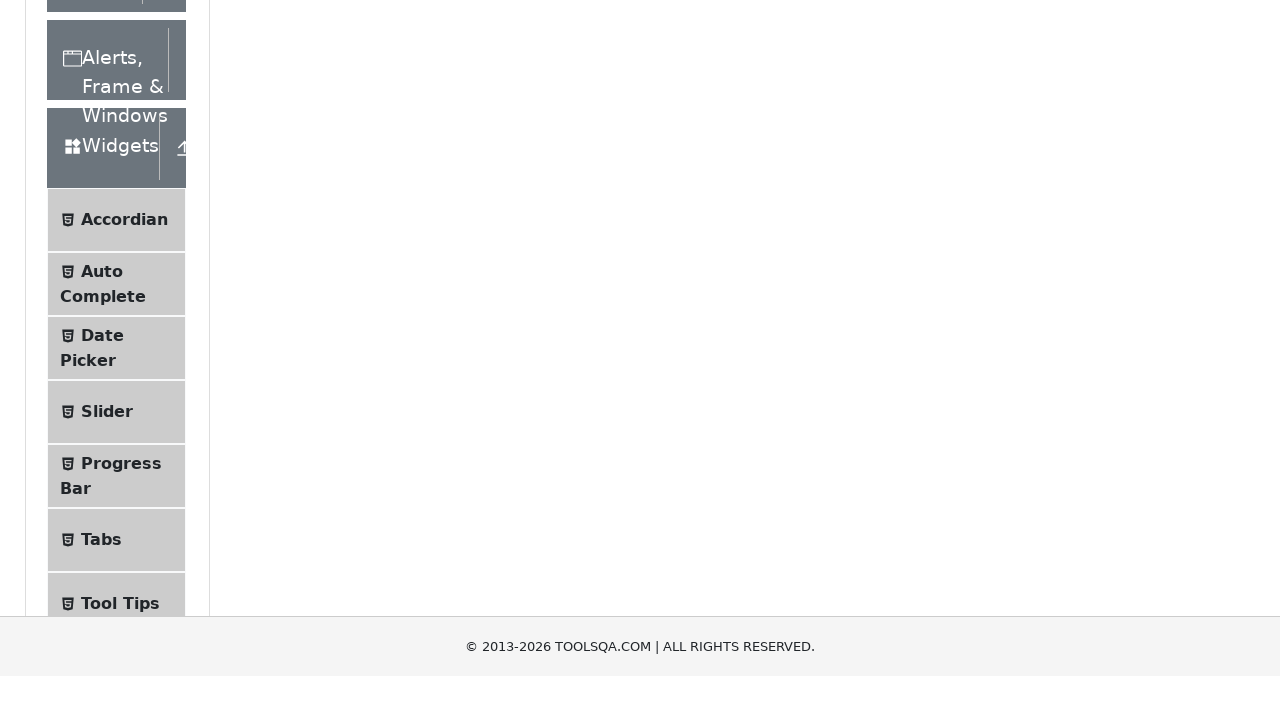

Clicked on Progress Bar menu item at (121, 118) on xpath=//span[text()='Progress Bar']
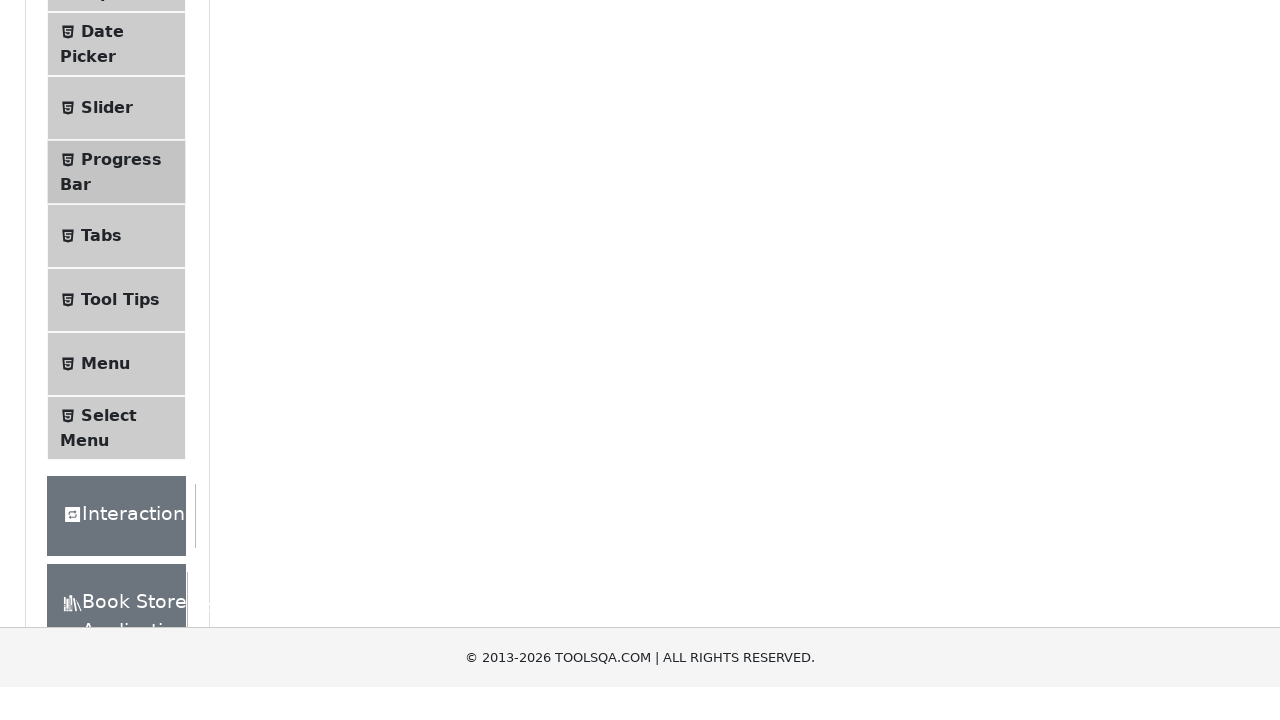

Clicked Start button to begin progress bar at (266, 231) on #startStopButton
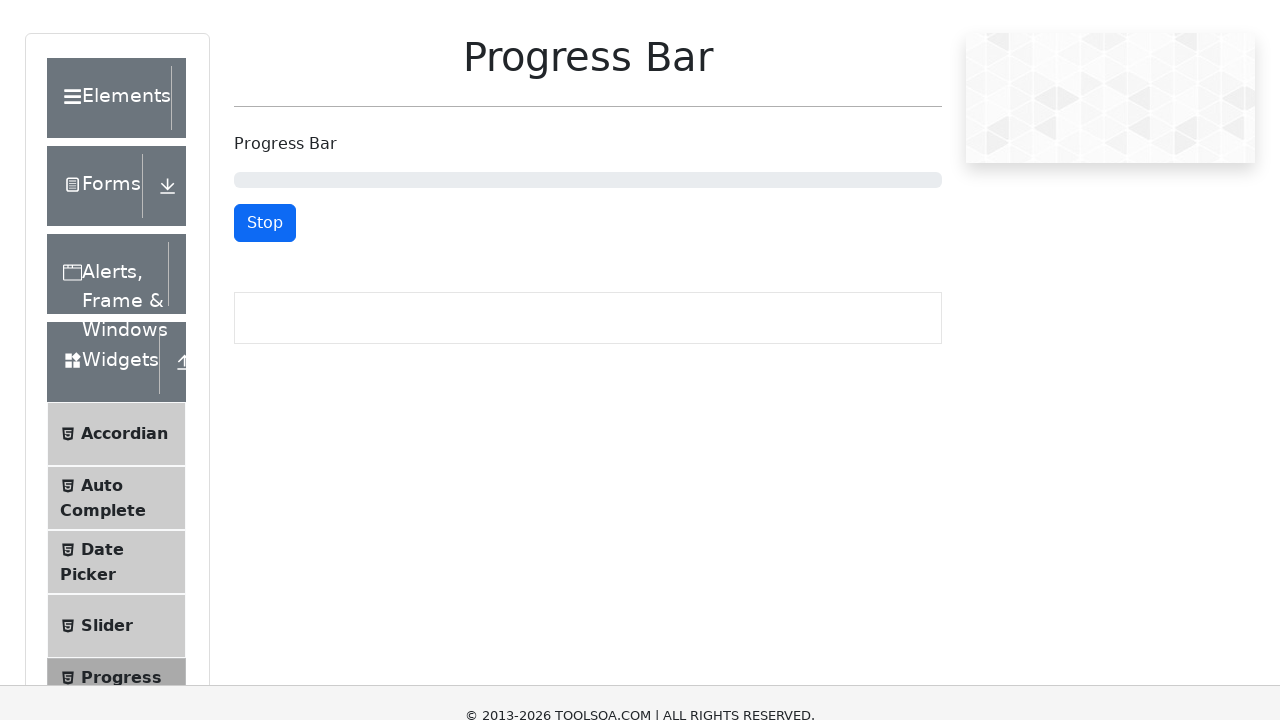

Progress bar reached 100% completion
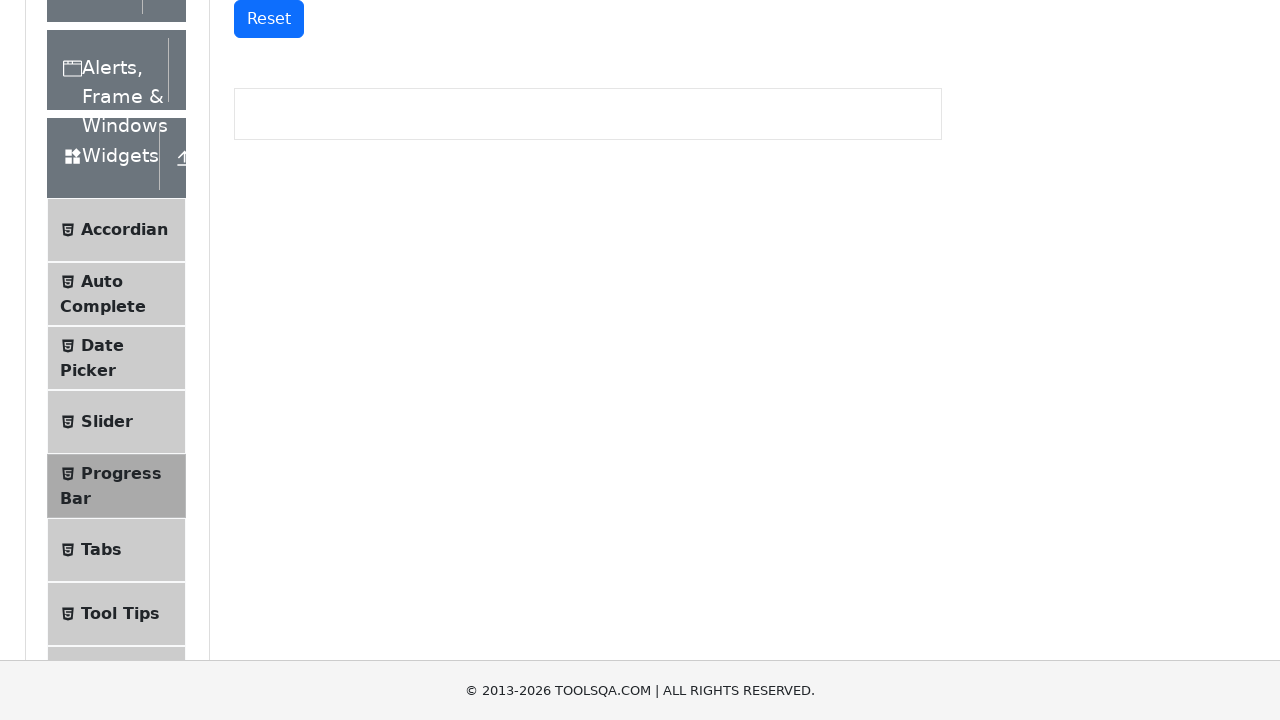

Verified button text changed to Reset after progress completion
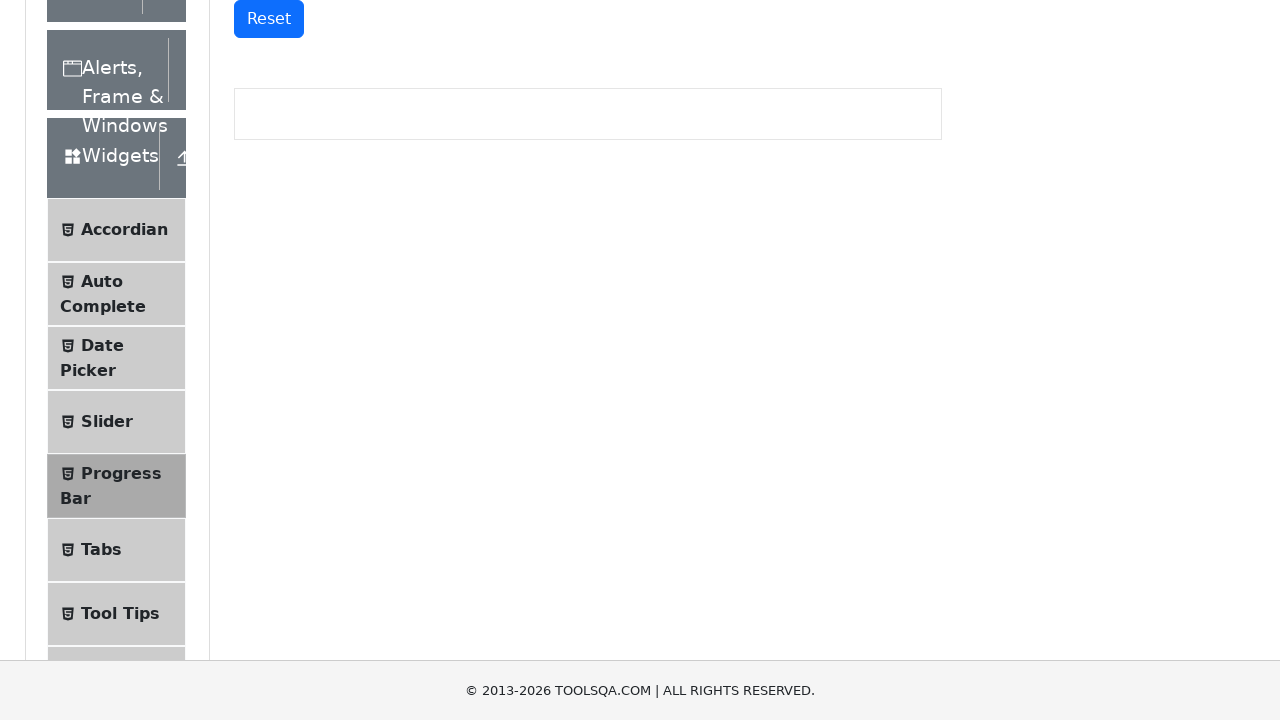

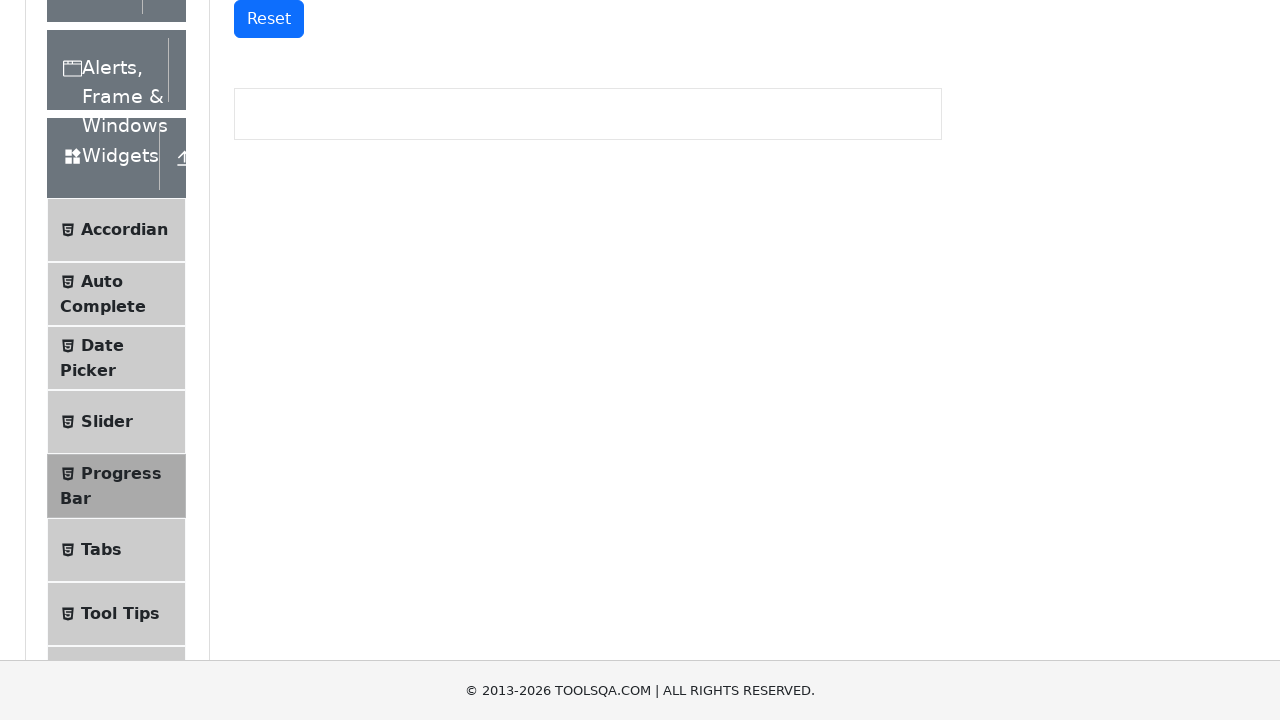